Solves a math problem by extracting a value from an element attribute, calculating the result, and submitting the answer along with checkbox and radio button selections

Starting URL: http://suninjuly.github.io/get_attribute.html

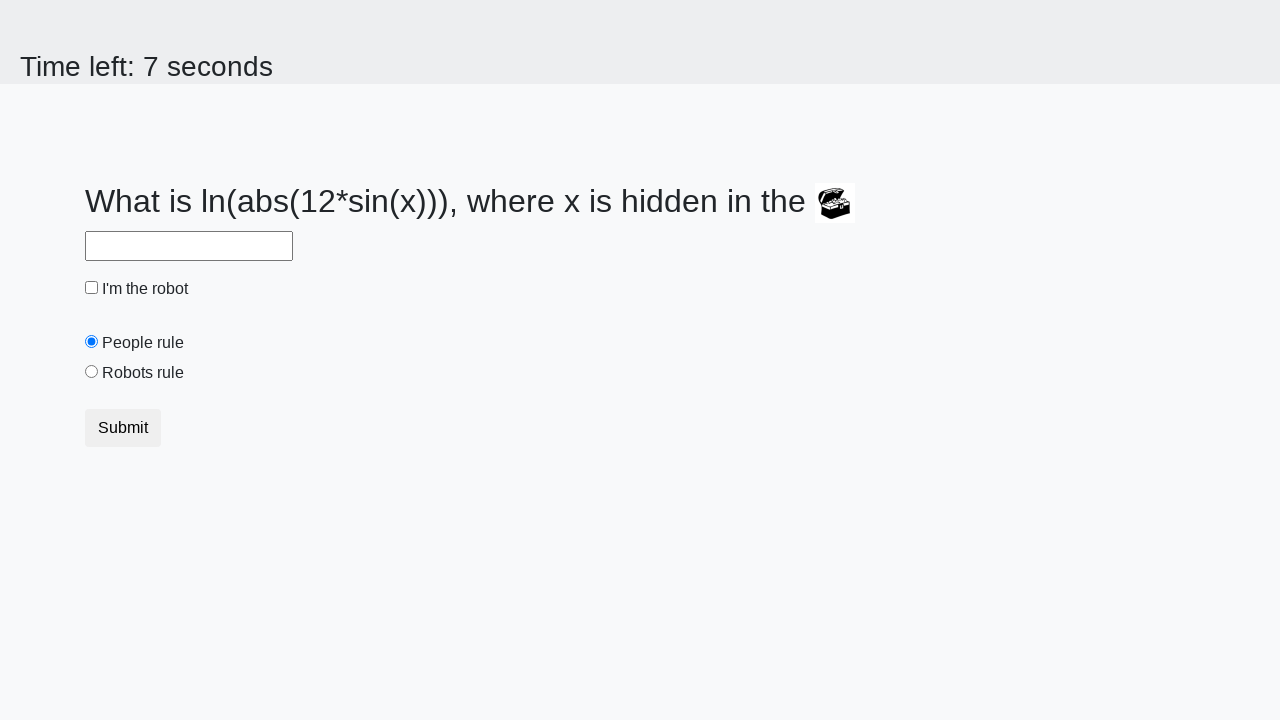

Located treasure element
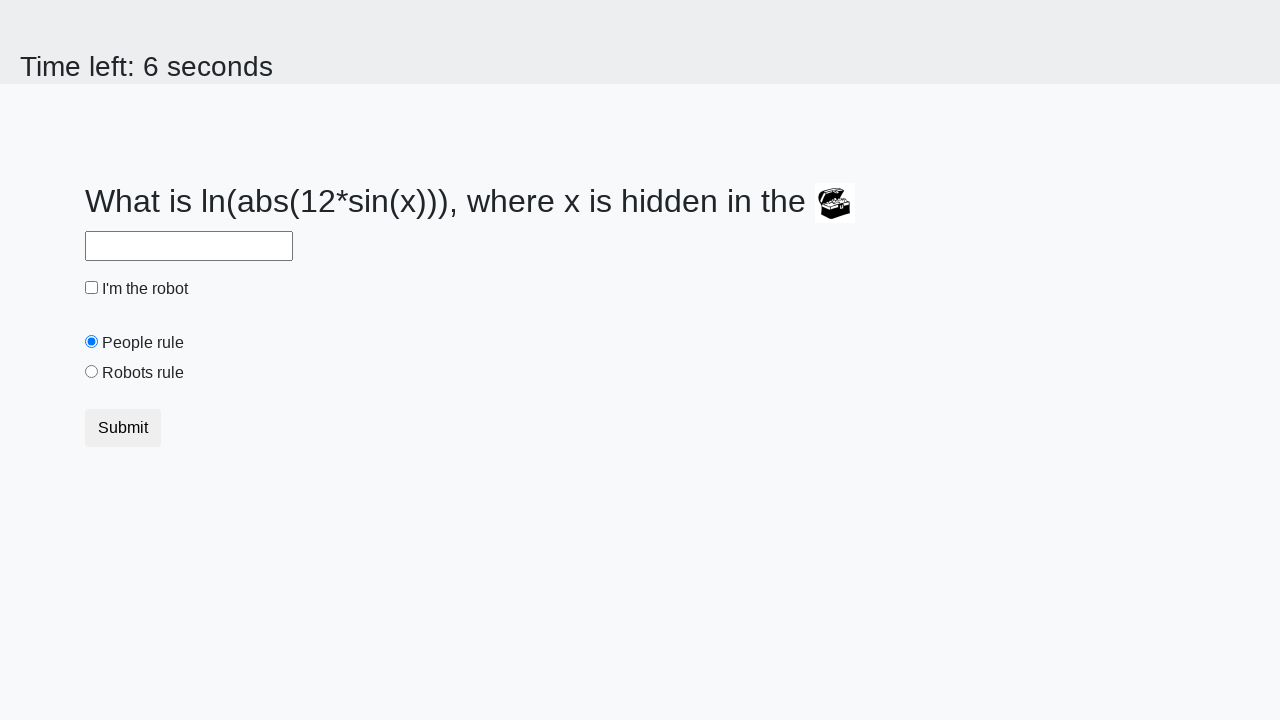

Extracted valuex attribute from treasure element: 124
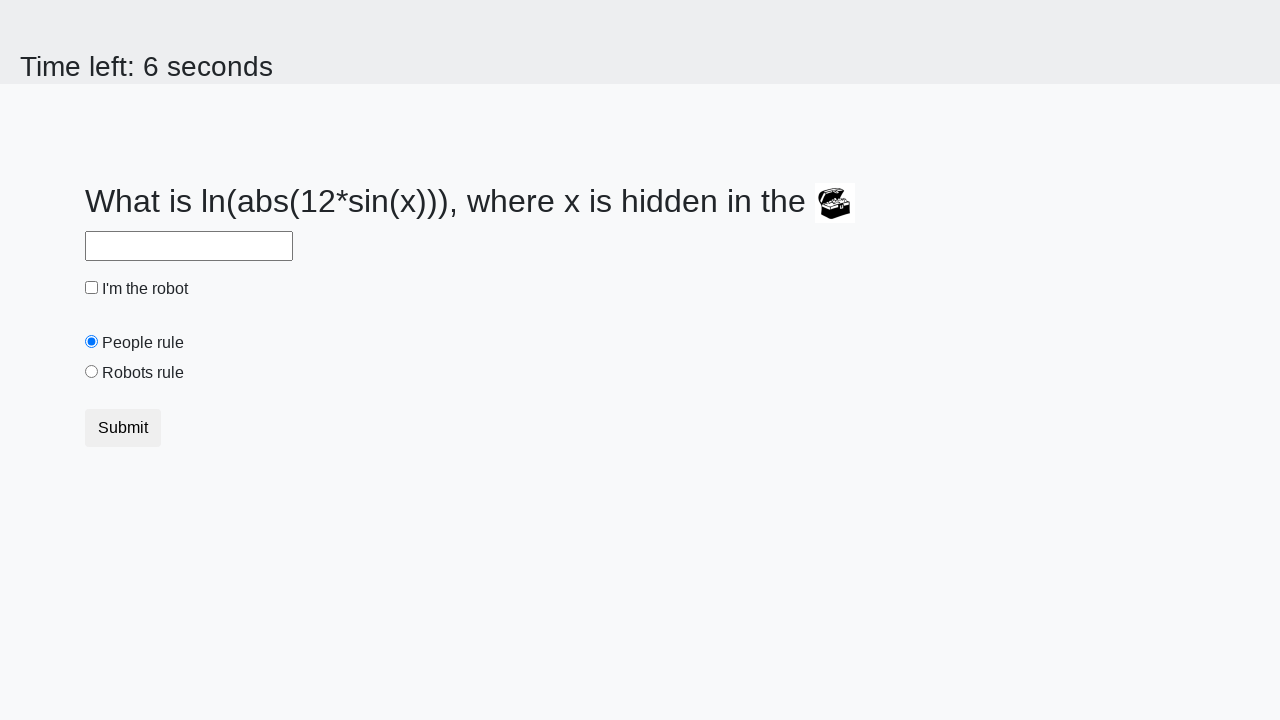

Calculated math formula result: 2.480584308805649
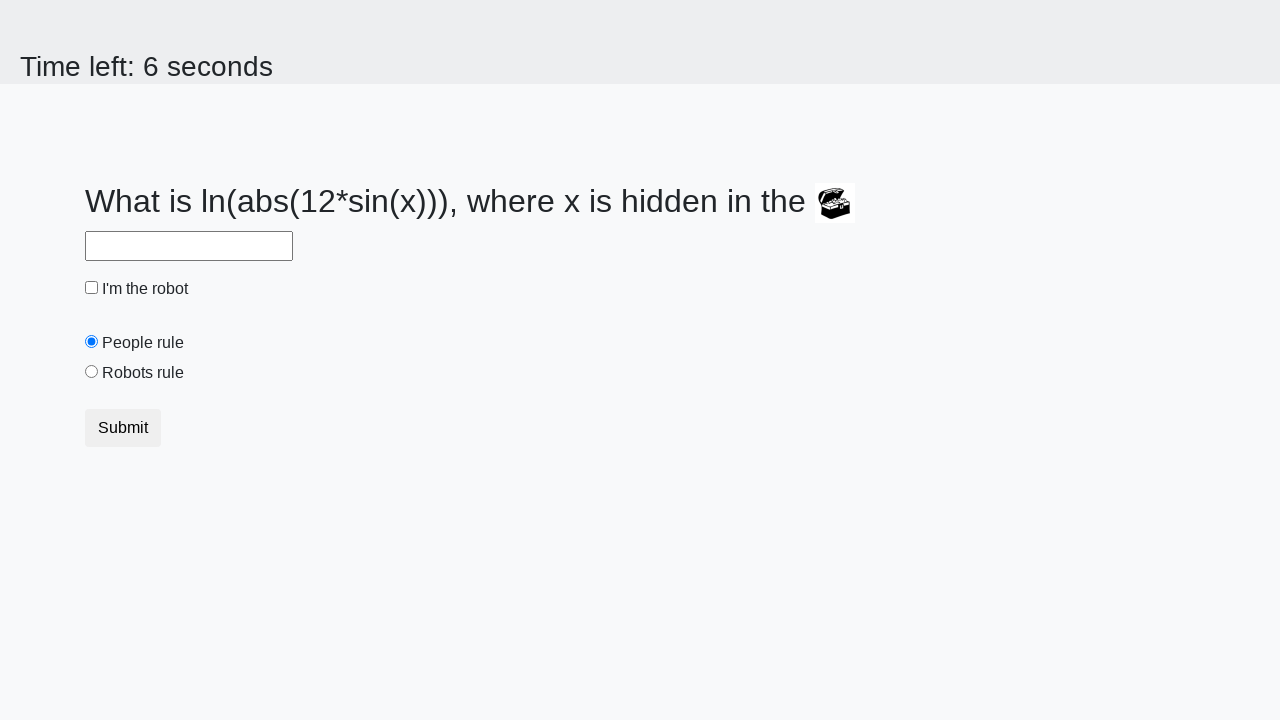

Filled answer field with calculated value: 2.480584308805649 on #answer
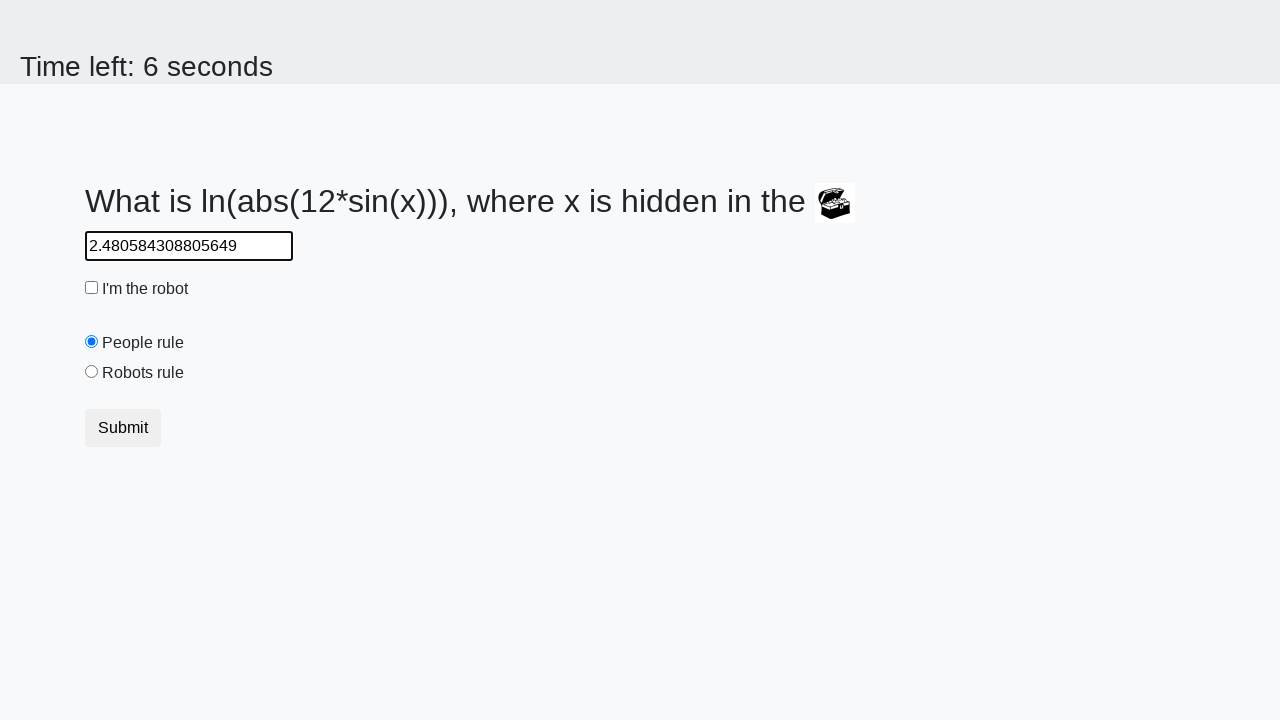

Clicked robot checkbox at (92, 288) on #robotCheckbox
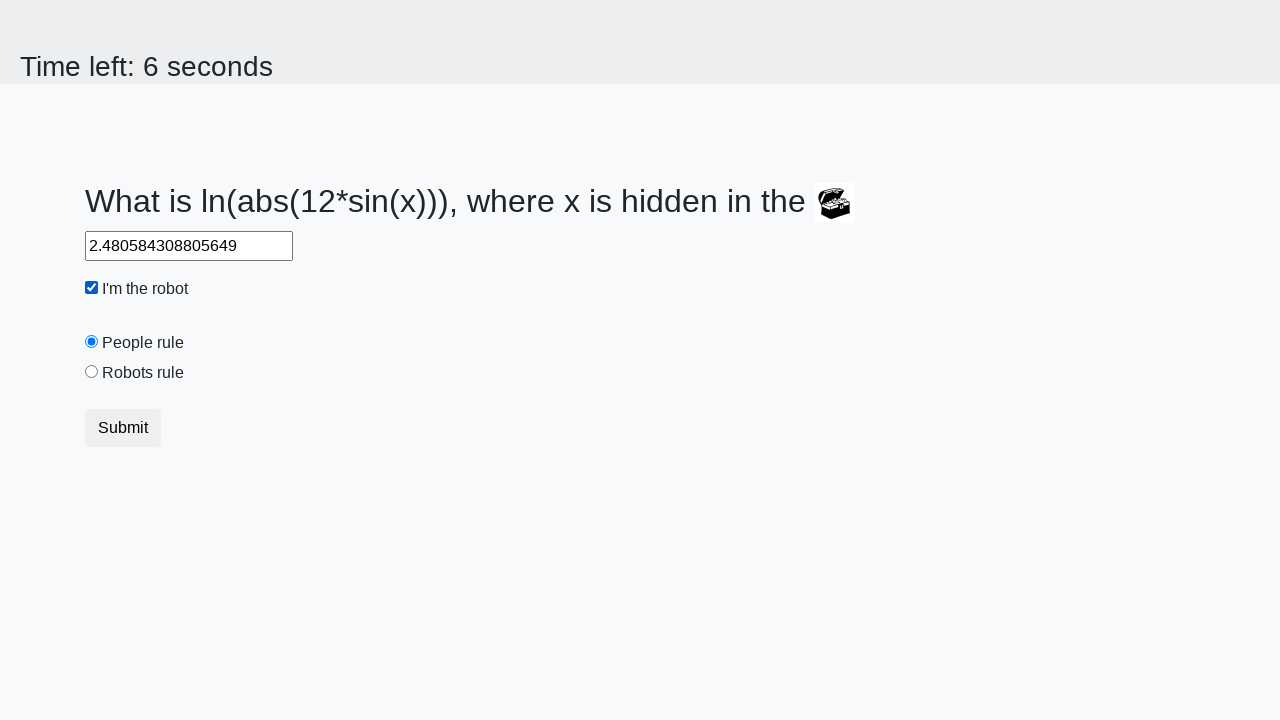

Clicked robot radio button at (92, 372) on #robotsRule
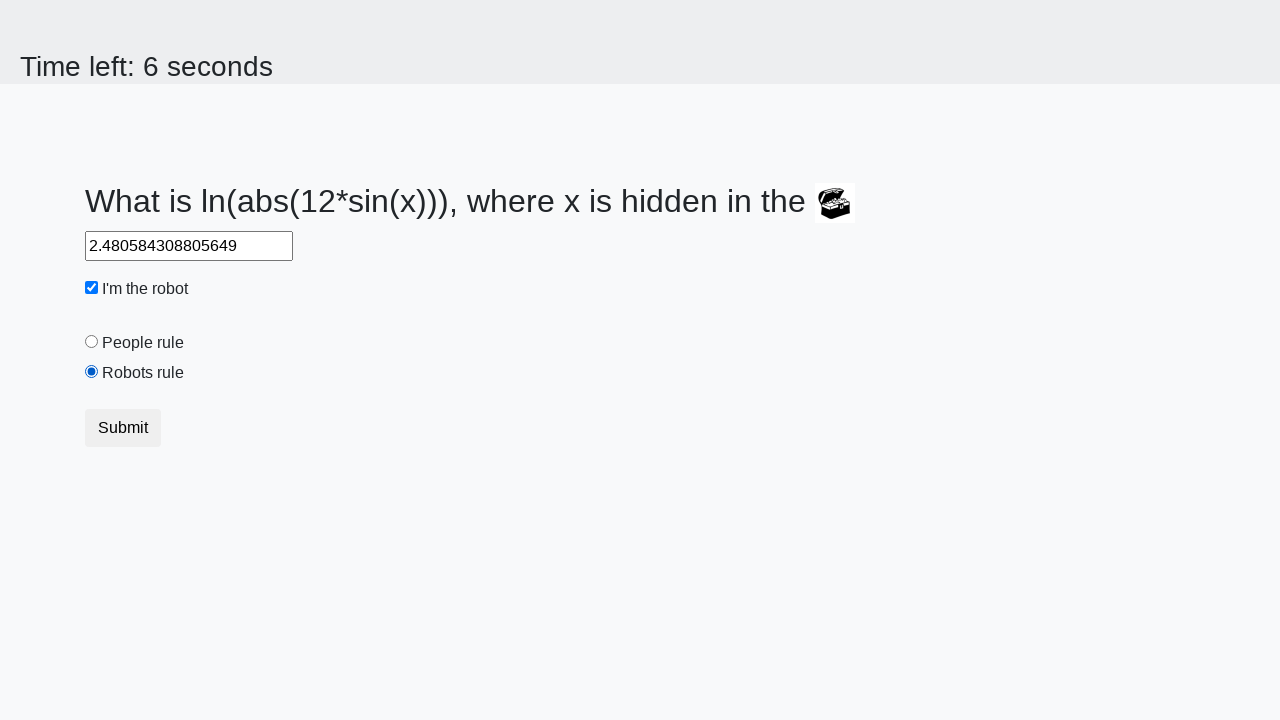

Clicked submit button to complete form at (123, 428) on .btn
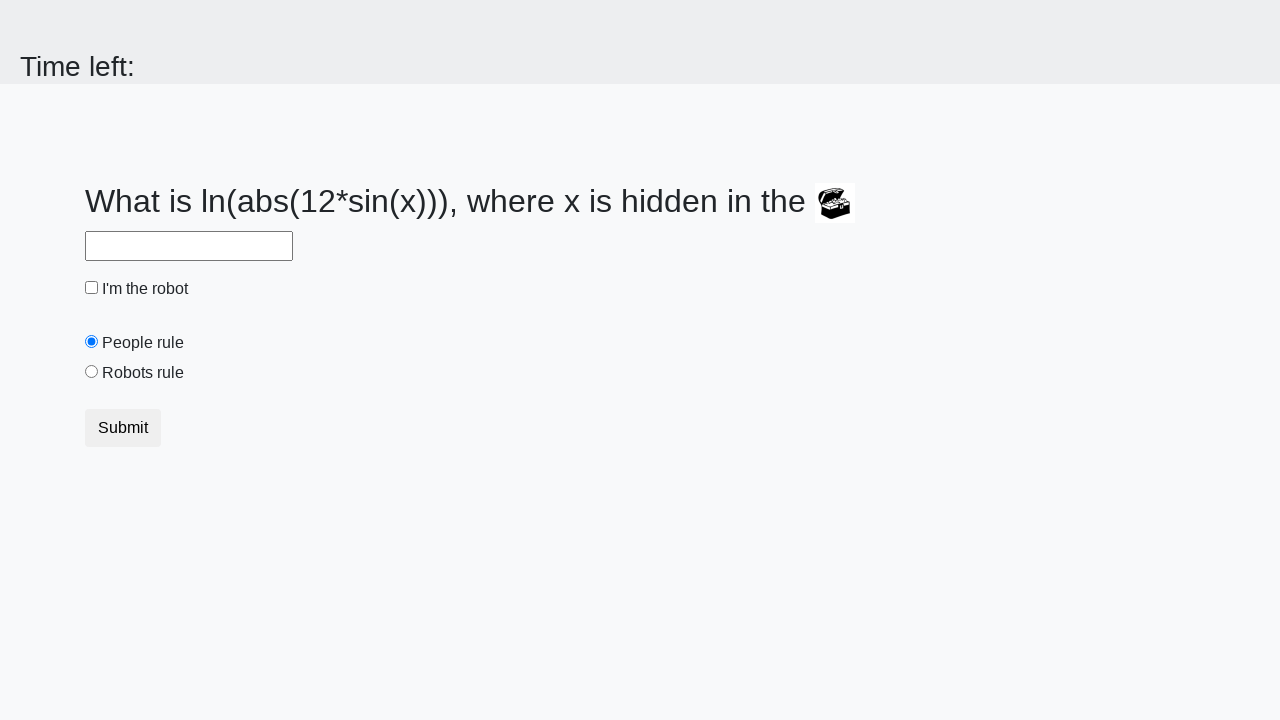

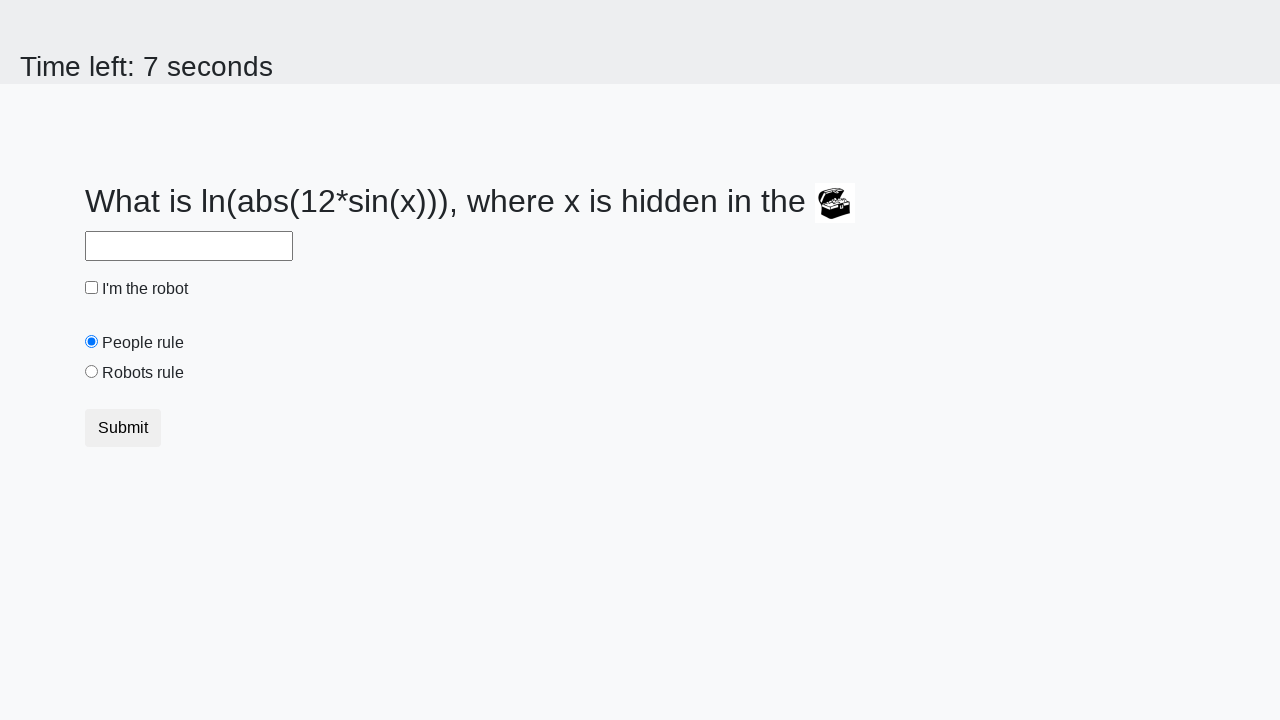